Tests JavaScript confirm alert handling by navigating to an alerts demo page, triggering a confirm dialog by clicking on the cancel tab and button, then dismissing the alert.

Starting URL: http://demo.automationtesting.in/Alerts.html

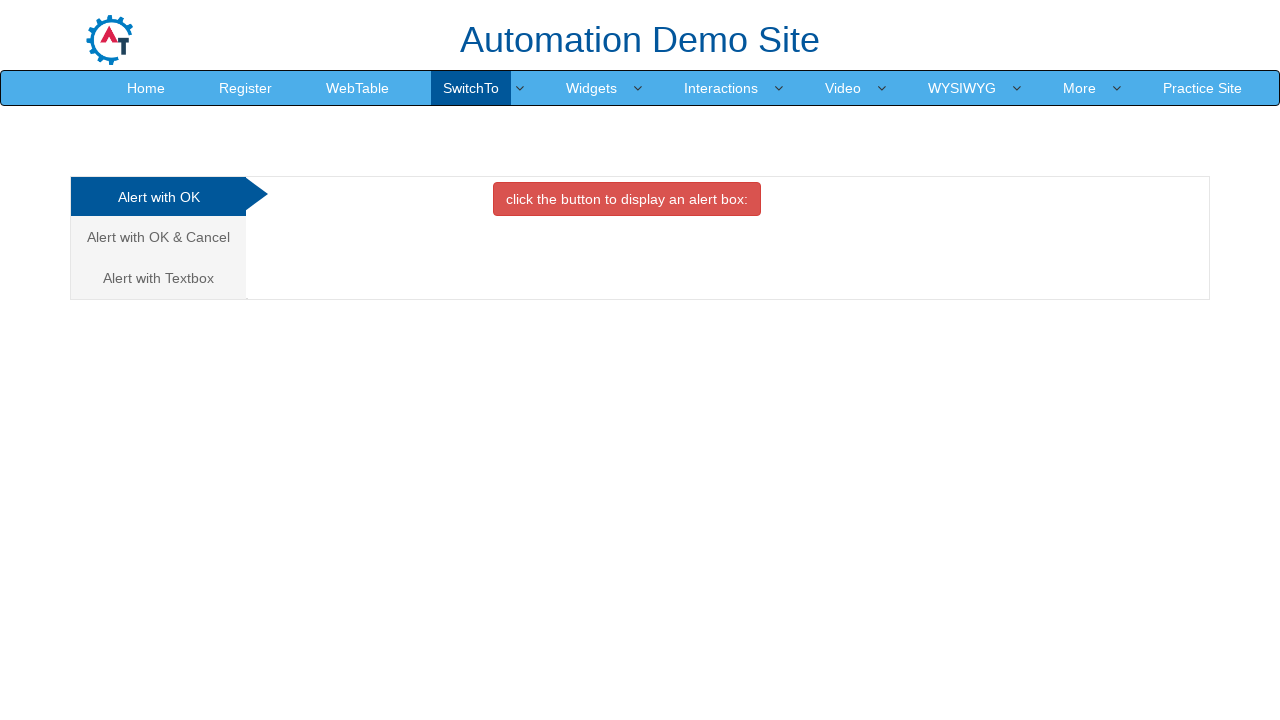

Set viewport size to 1920x1080
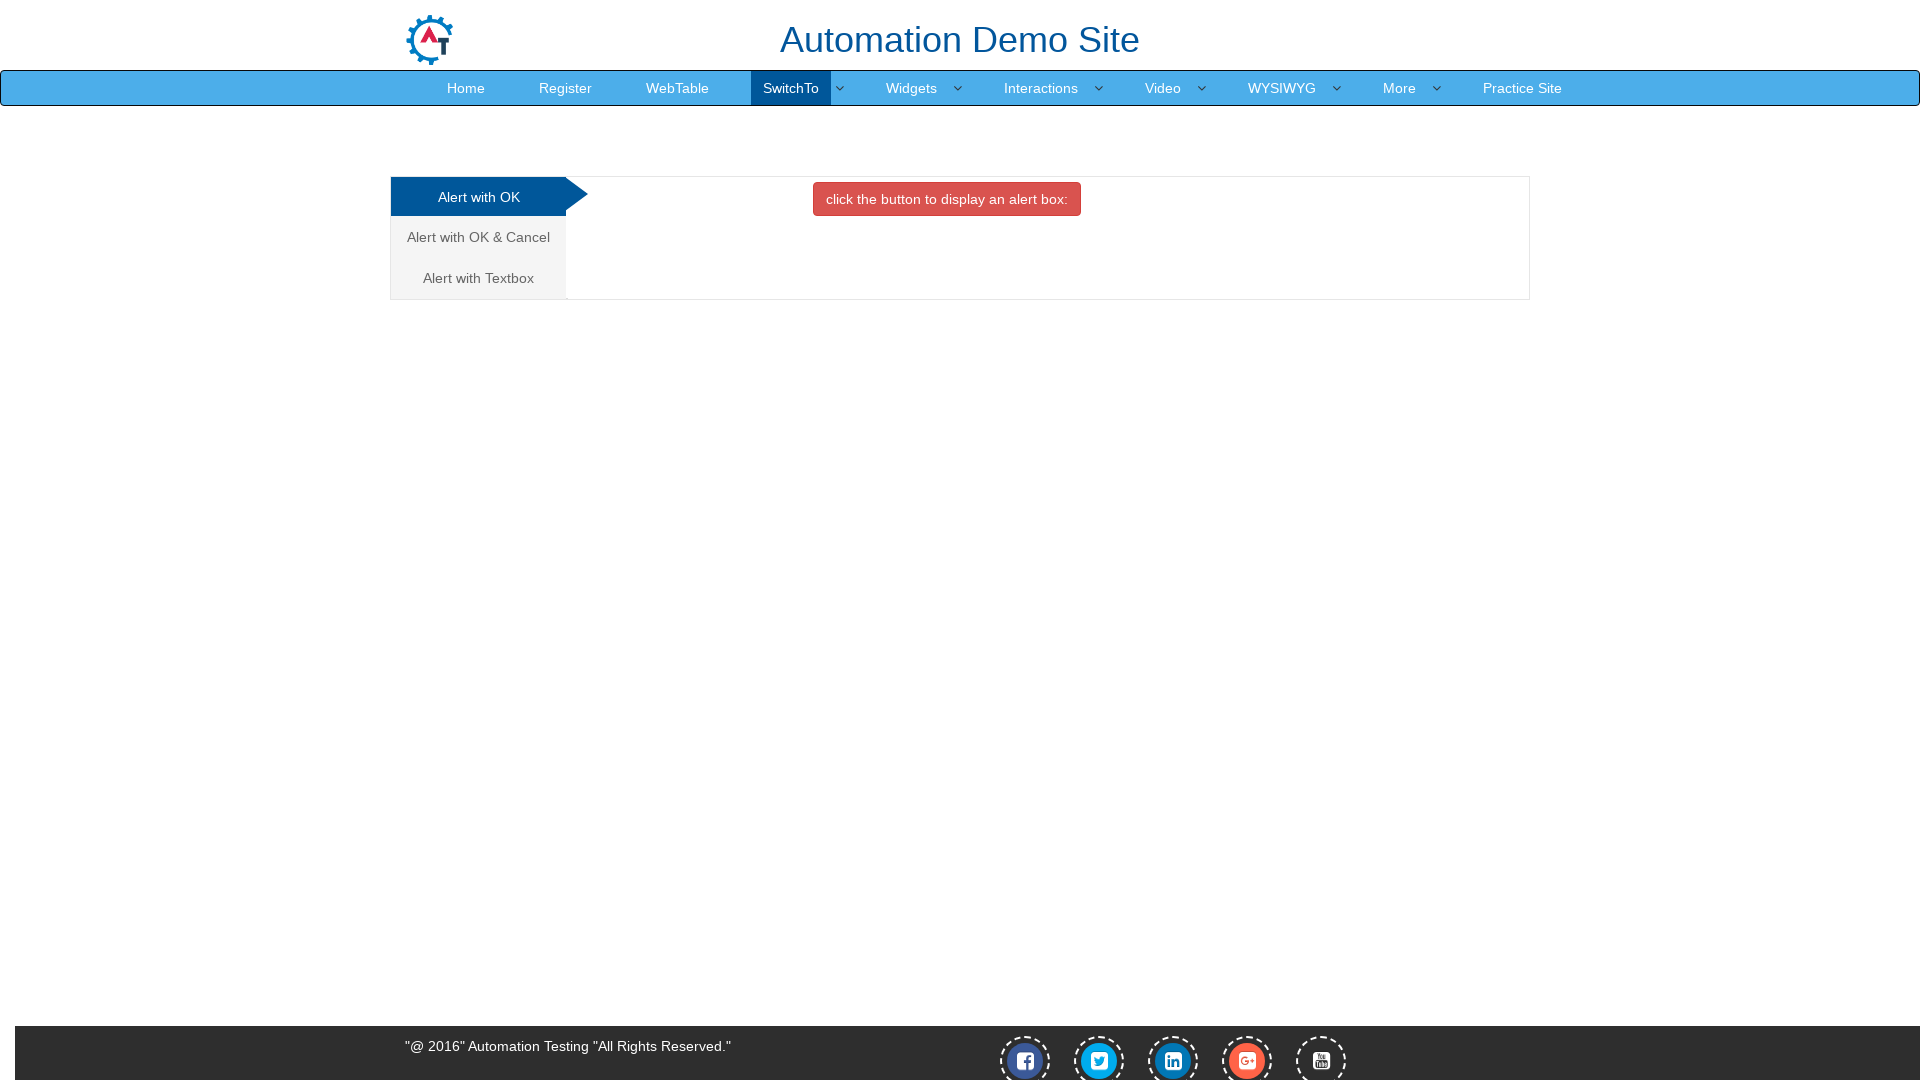

Clicked on the second tab (Alert with OK & Cancel) at (478, 237) on xpath=/html/body/div[1]/div/div/div/div[1]/ul/li[2]/a
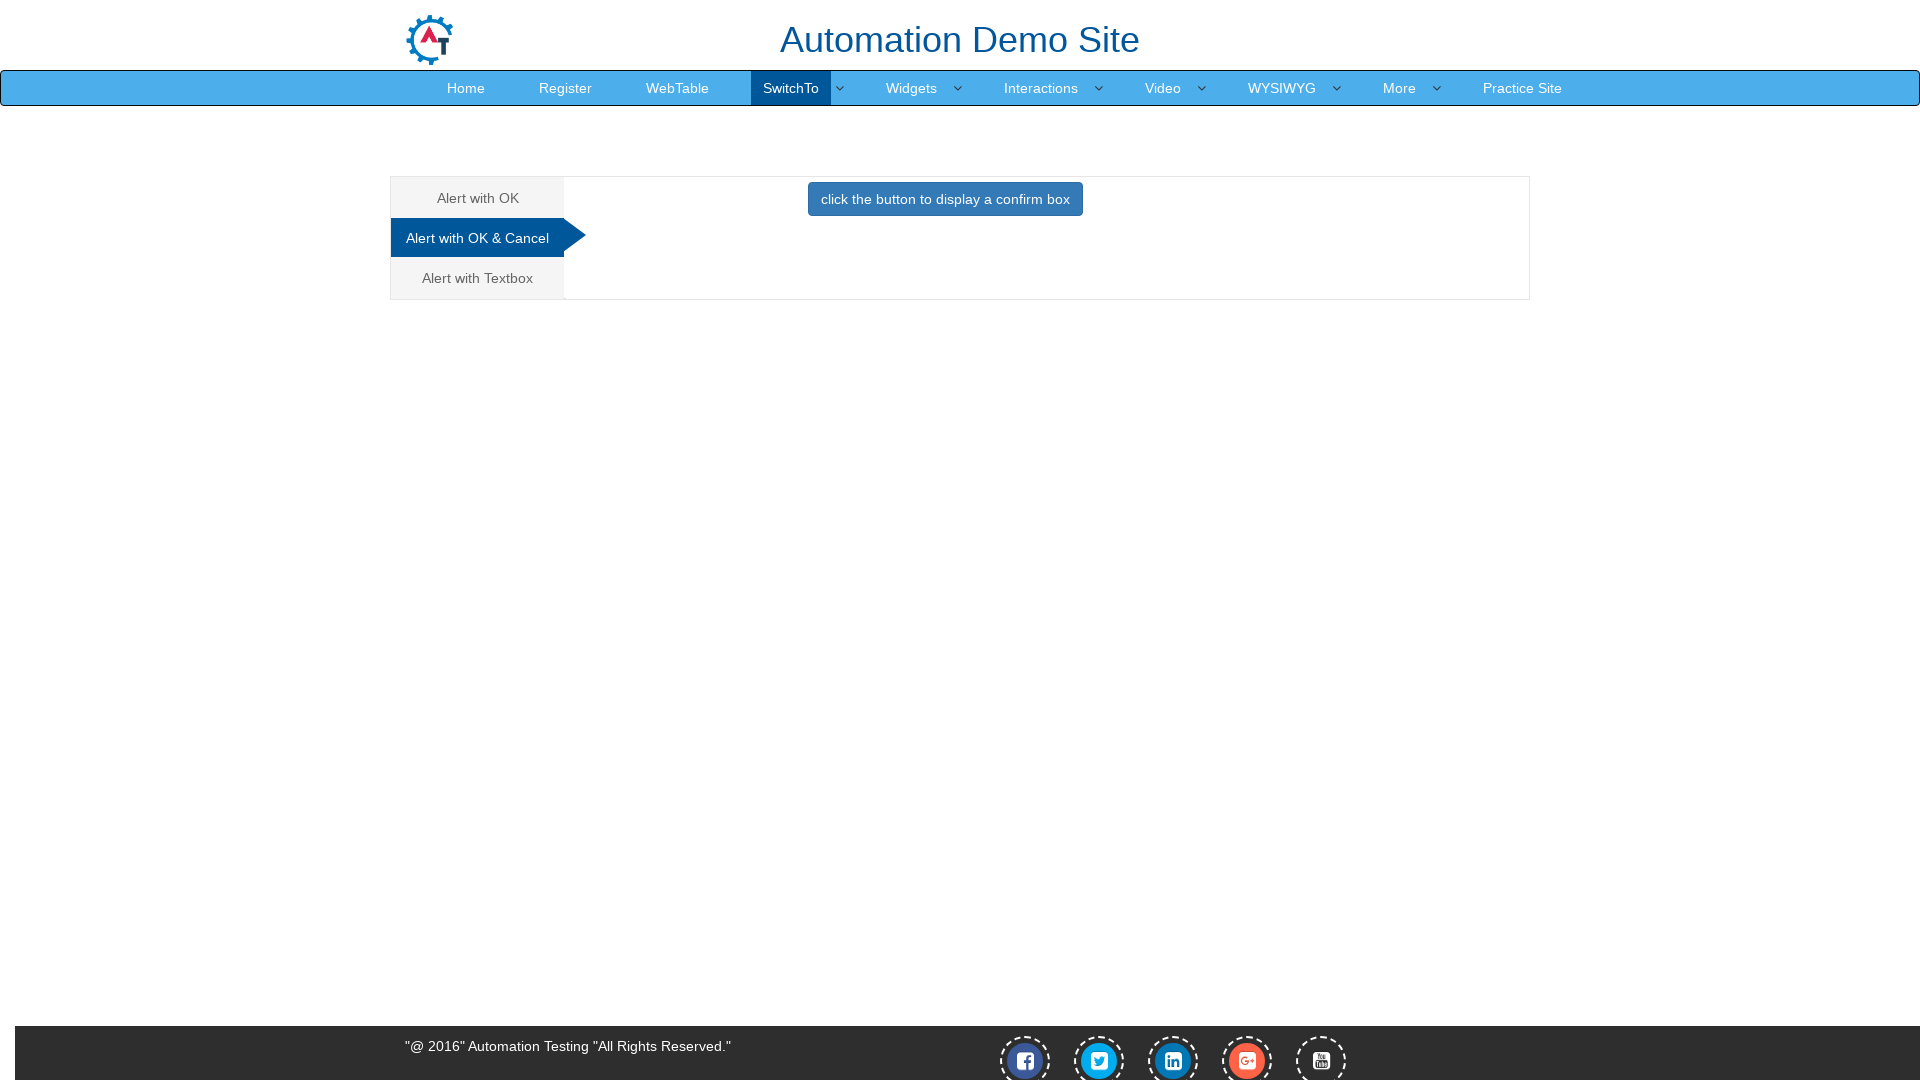

Clicked button to trigger confirm alert at (945, 199) on #CancelTab button
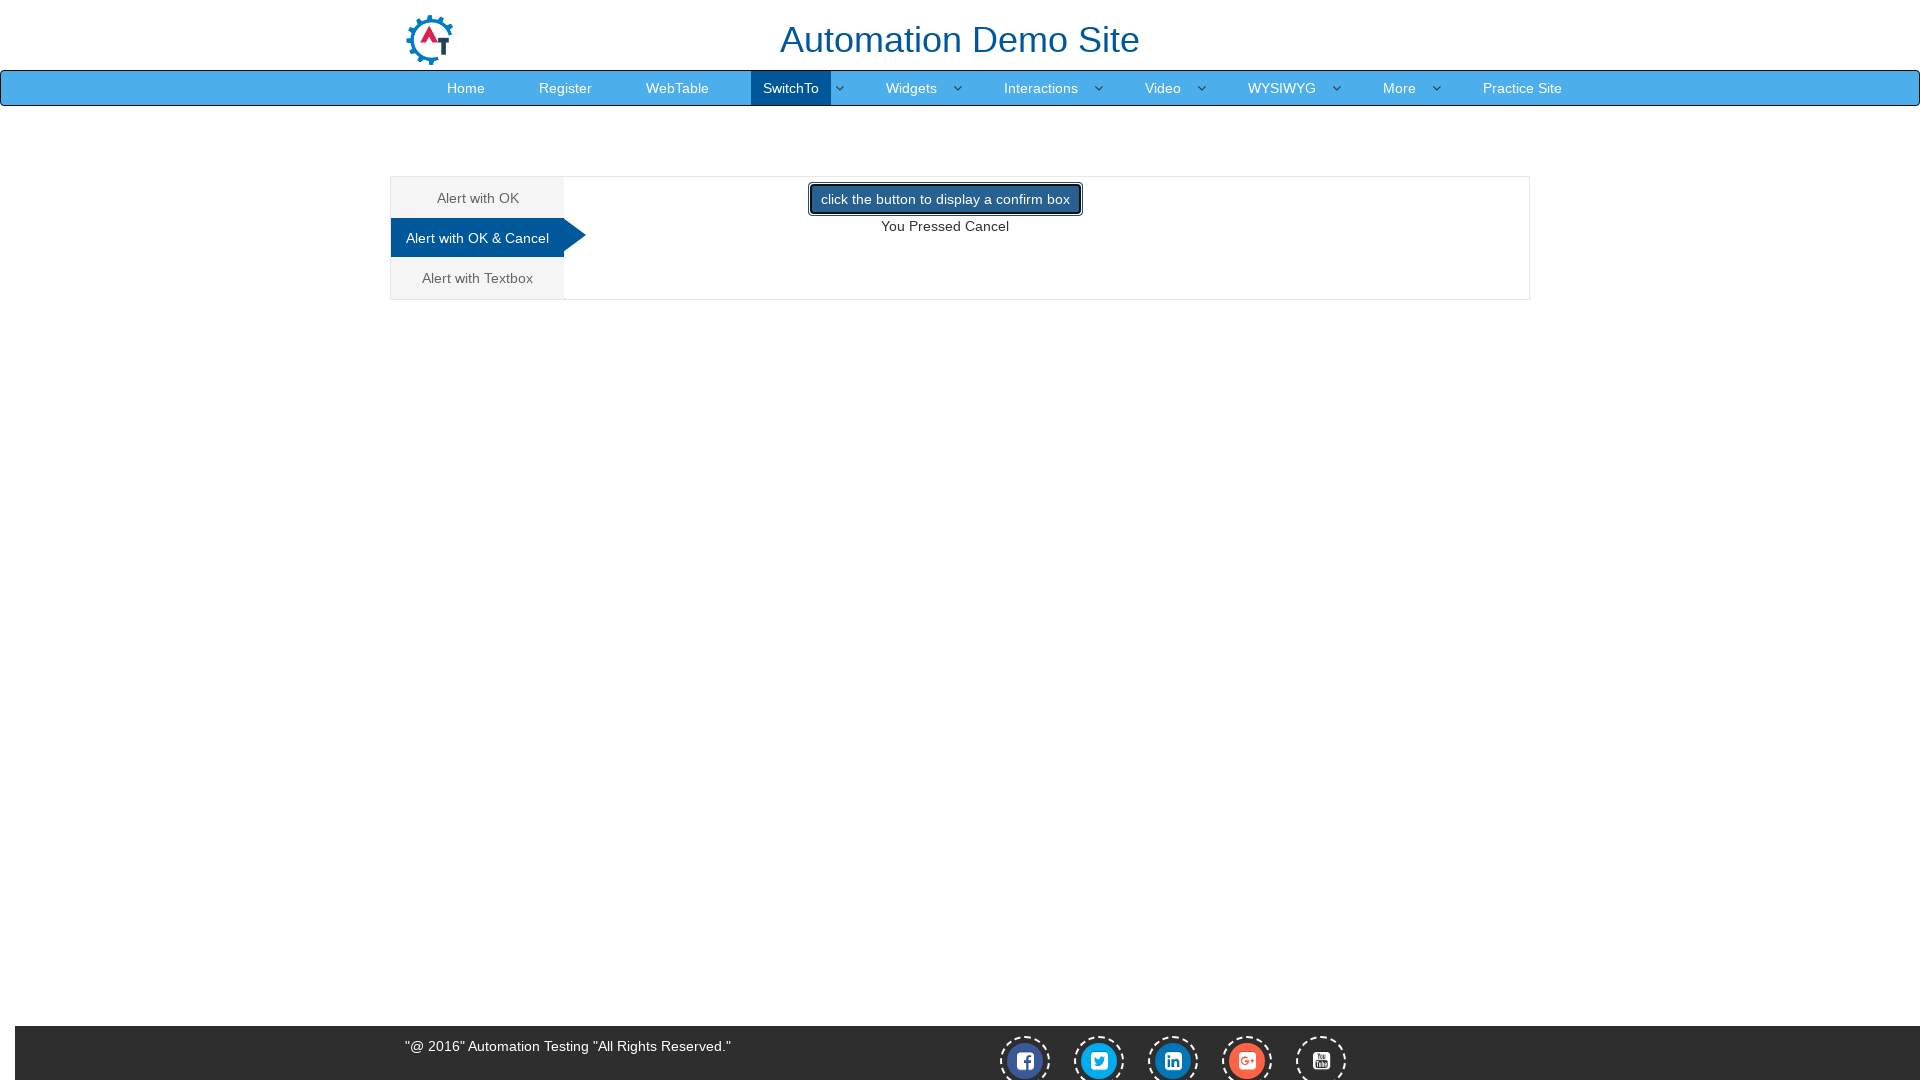

Set up dialog handler to dismiss alerts
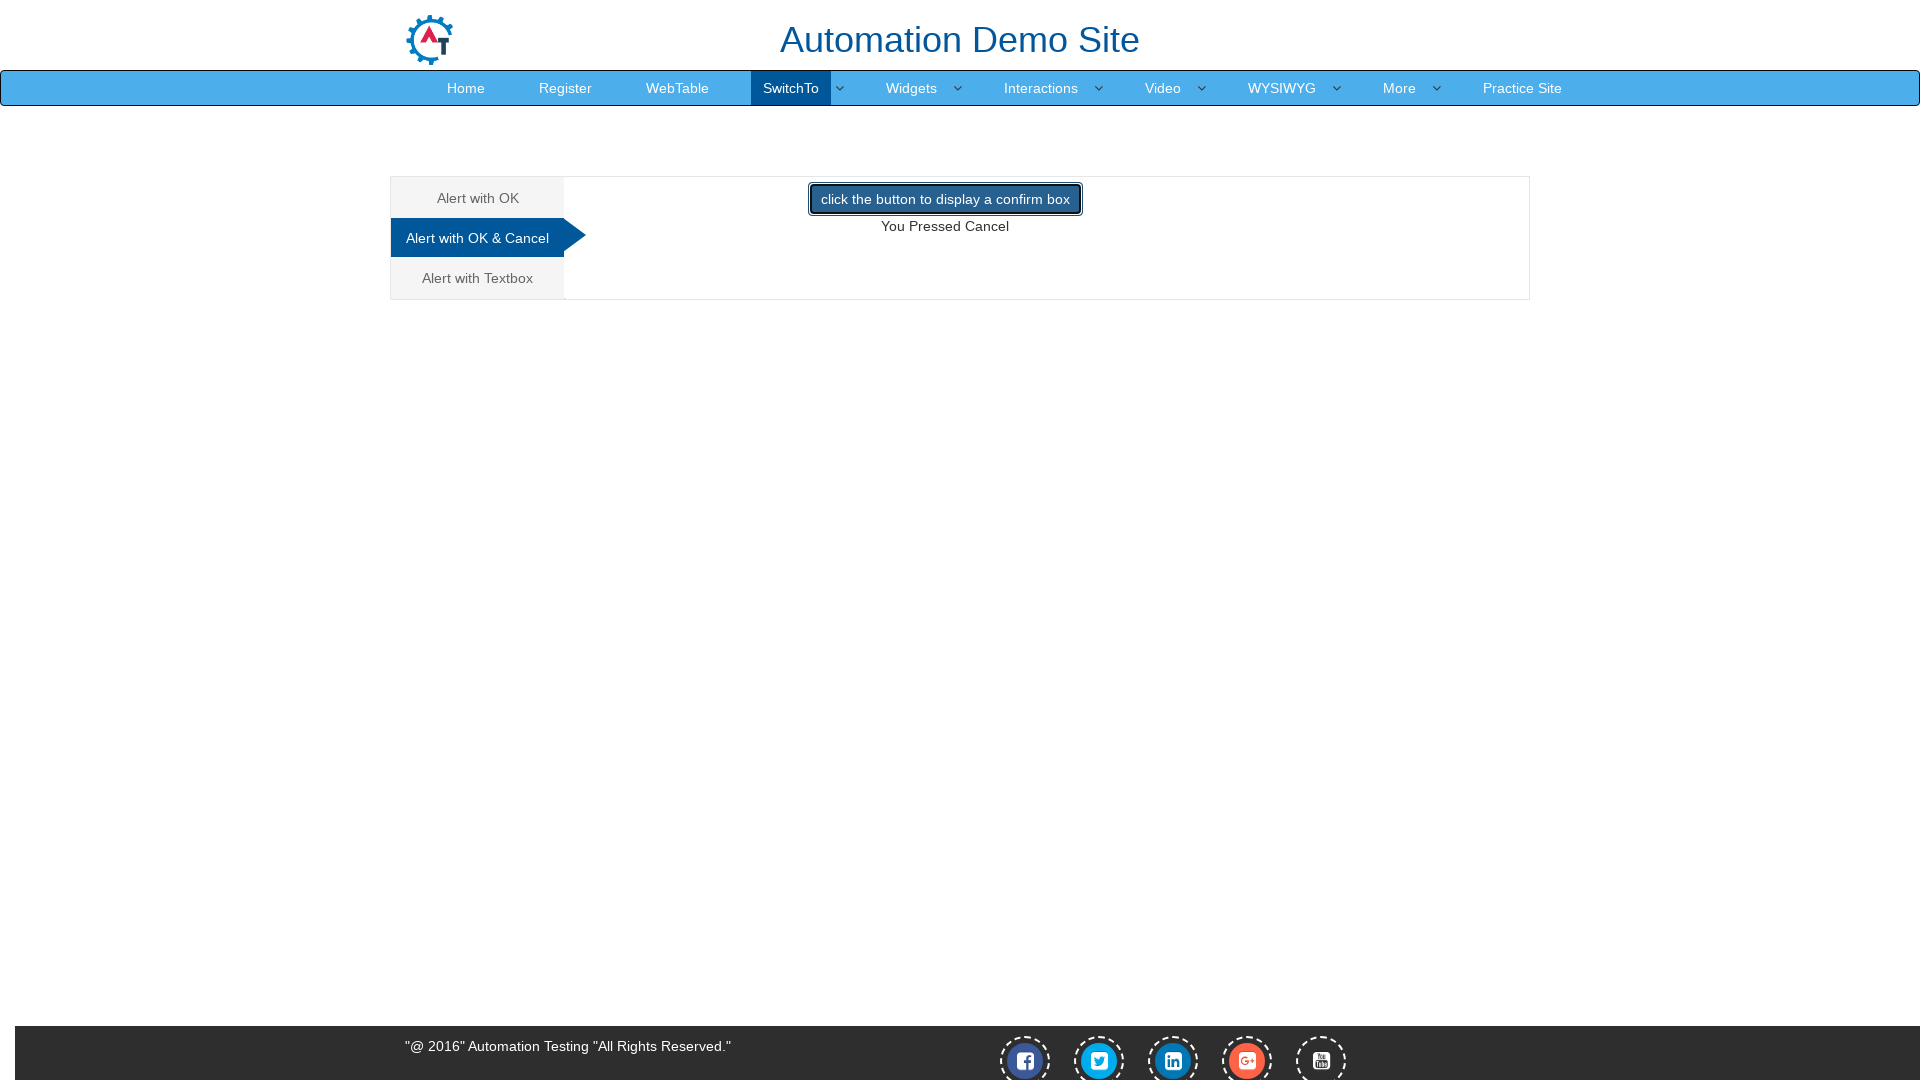

Re-clicked button to trigger confirm dialog with handler active at (945, 199) on #CancelTab button
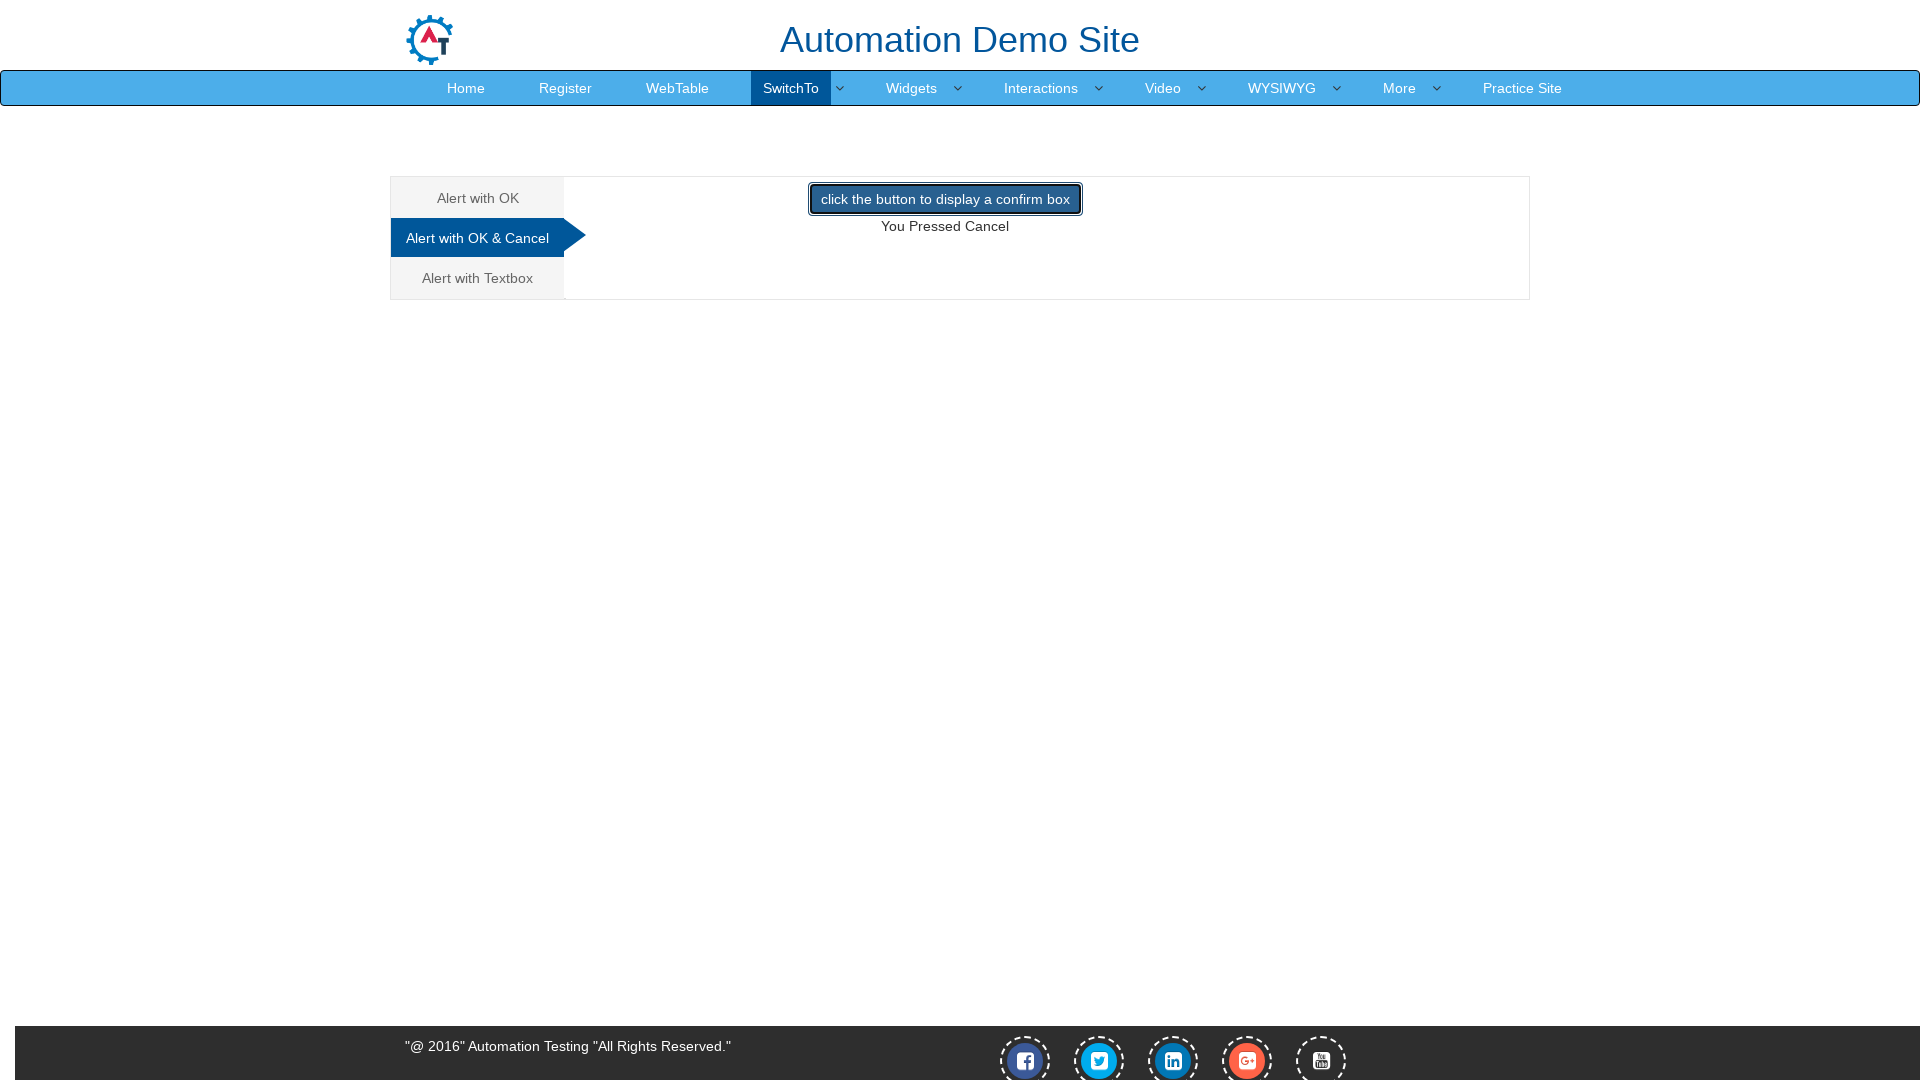

Waited 1 second to ensure dialog was handled
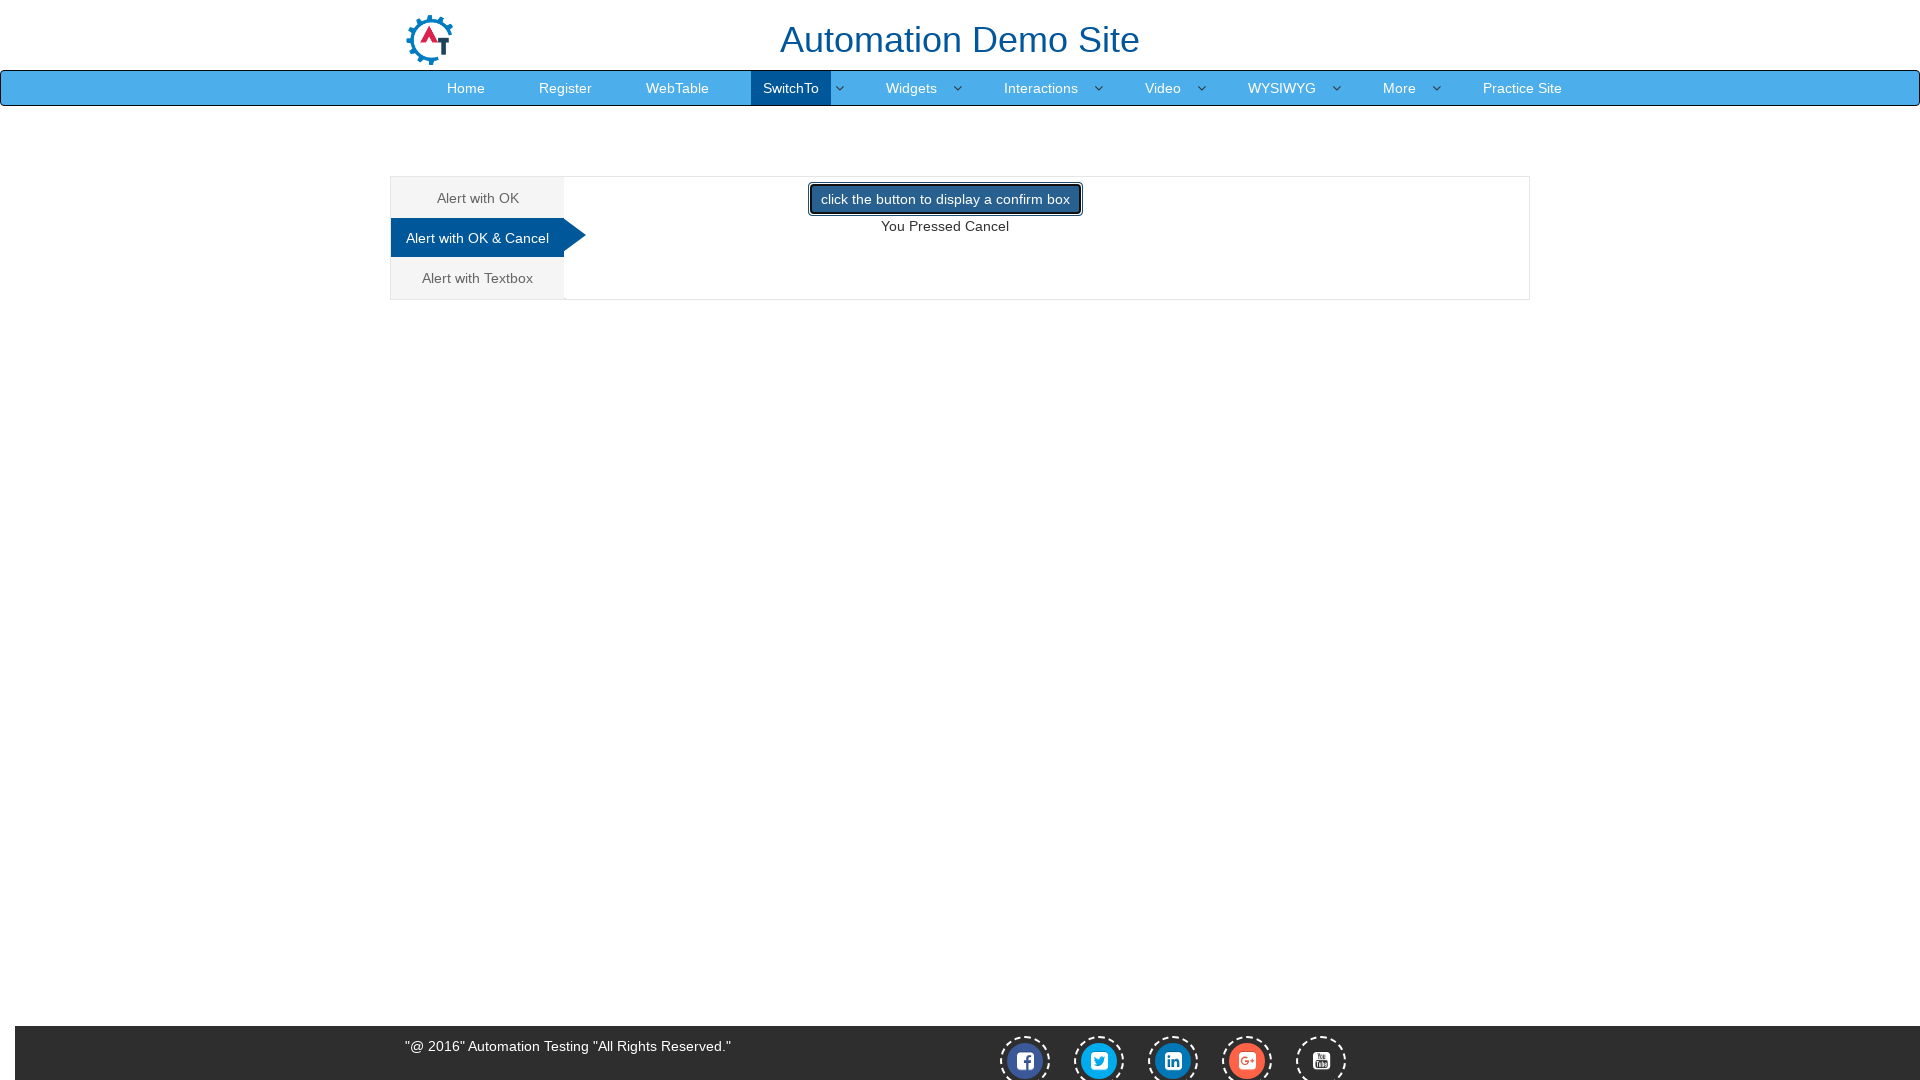

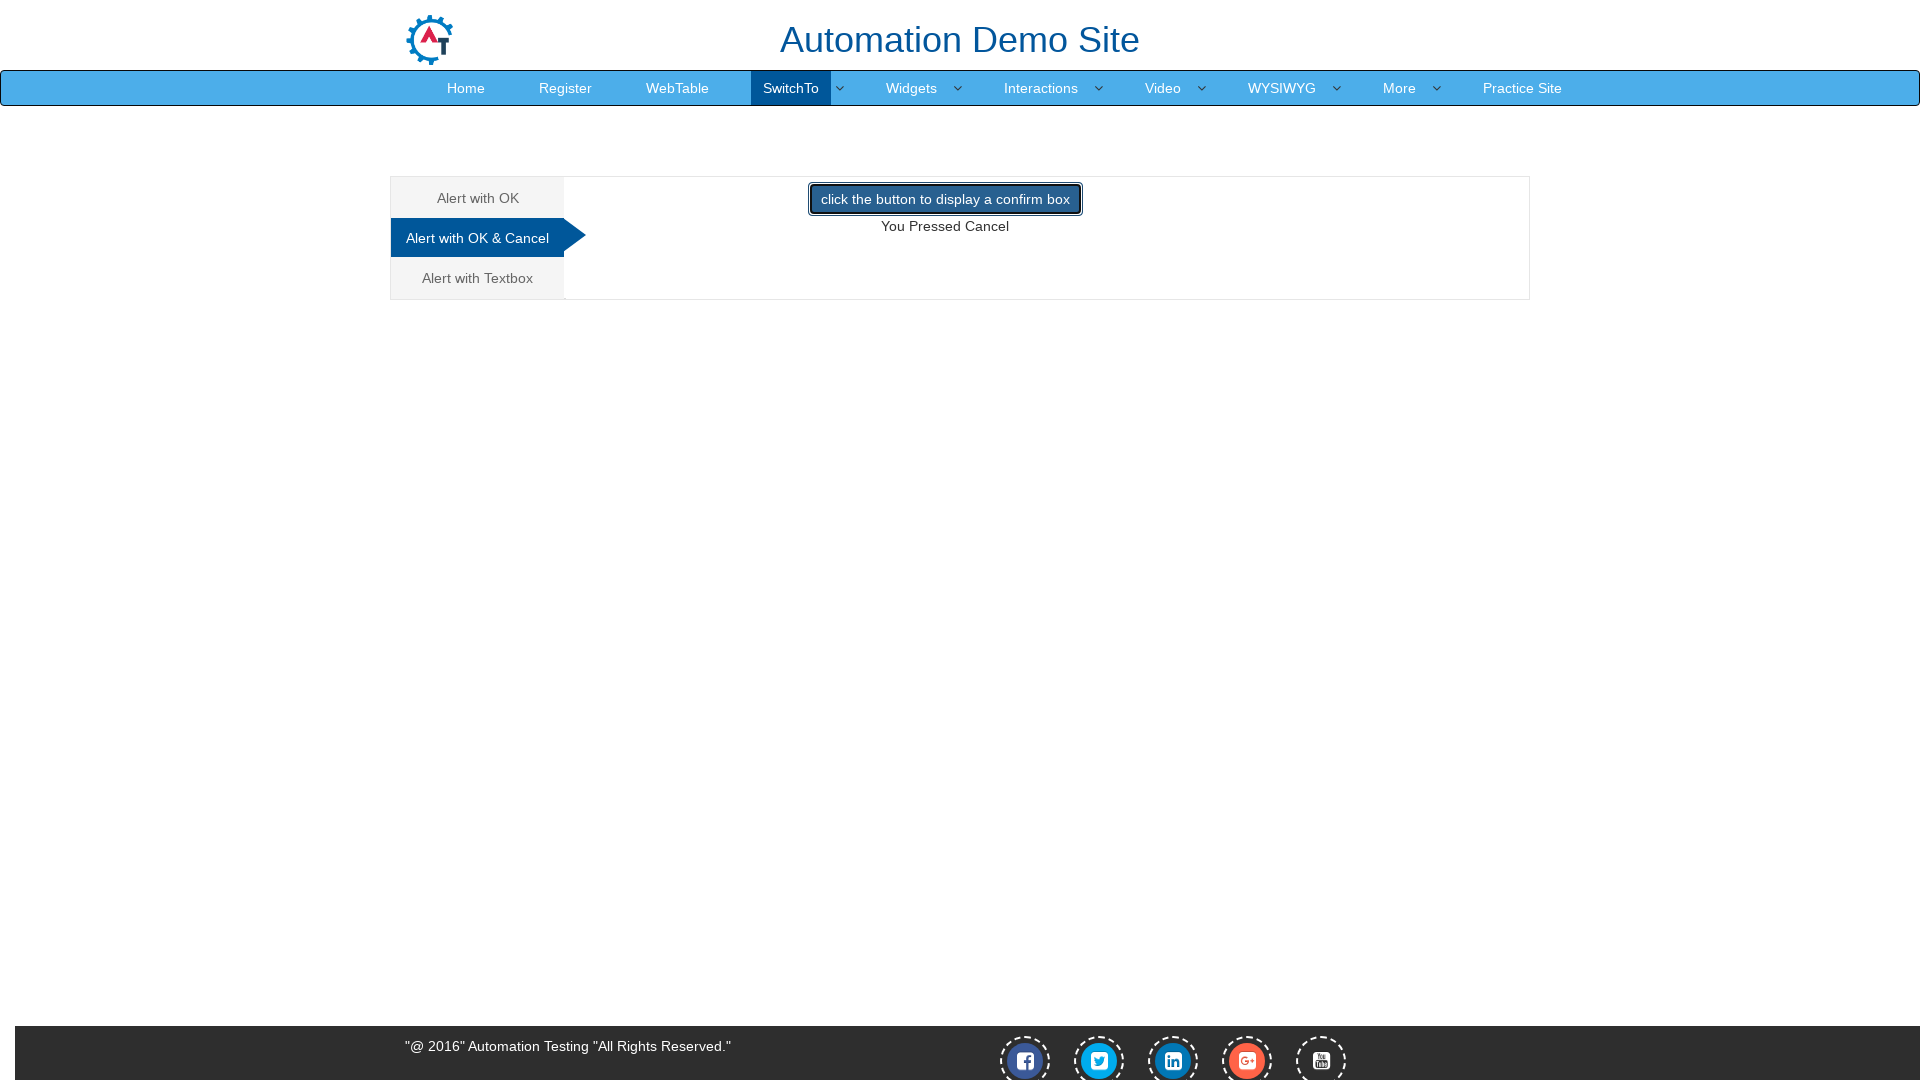